Tests form validation by entering a code, clicking Incluir, then clicking Finalizar with empty fields to verify error handling

Starting URL: https://ciscodeto.github.io/AcodemiaGerenciamento/ymodalidades.html

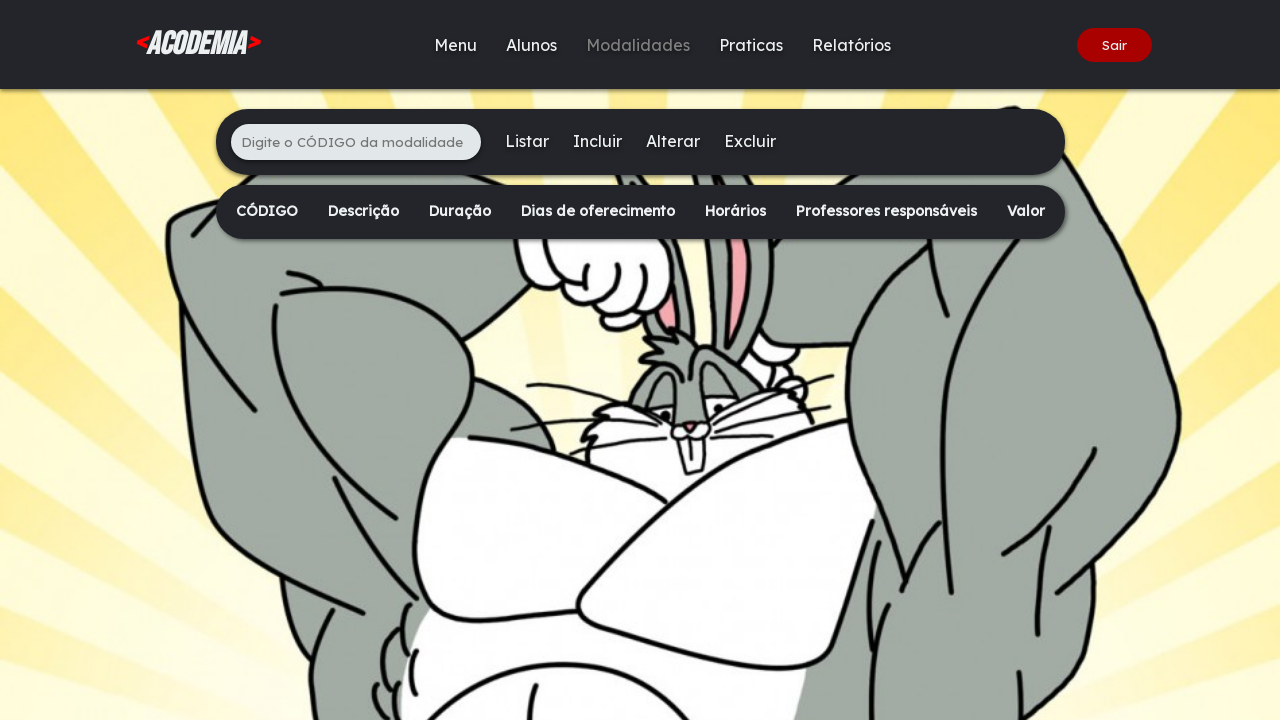

Waited for input field to appear
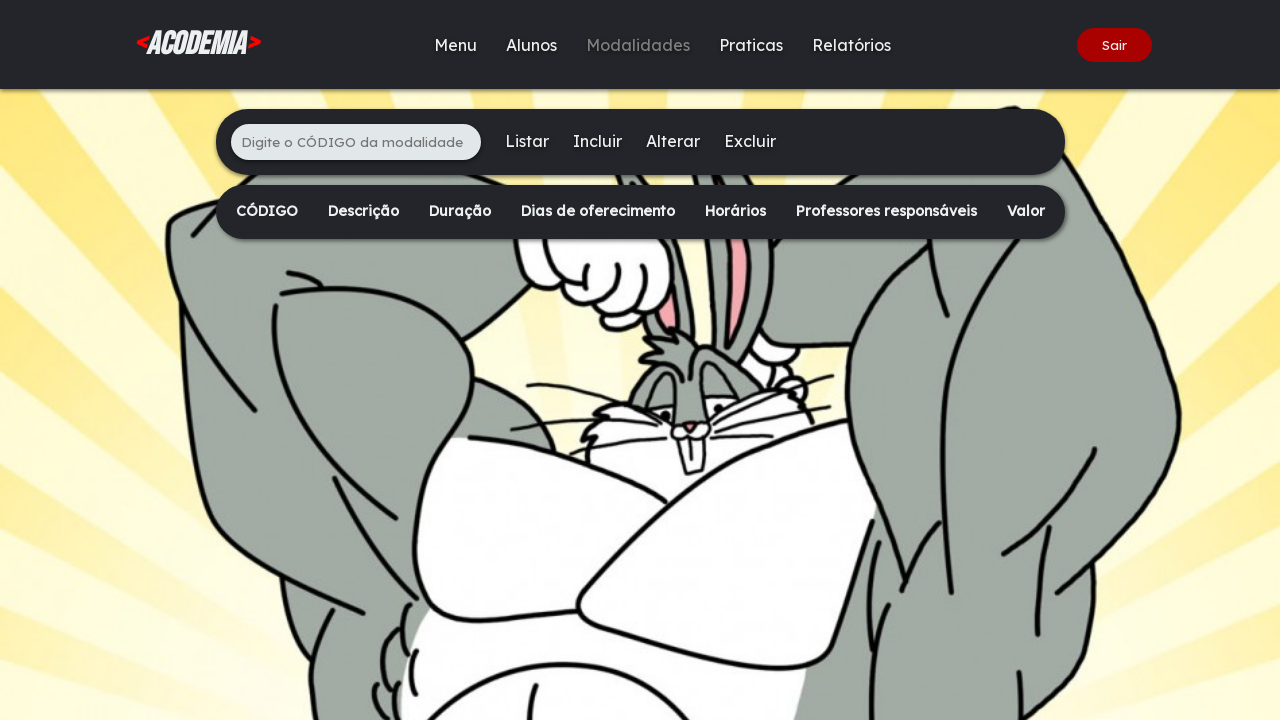

Filled input field with code '-352' on xpath=/html/body/div[2]/main/div[1]/ul/li[1]/input
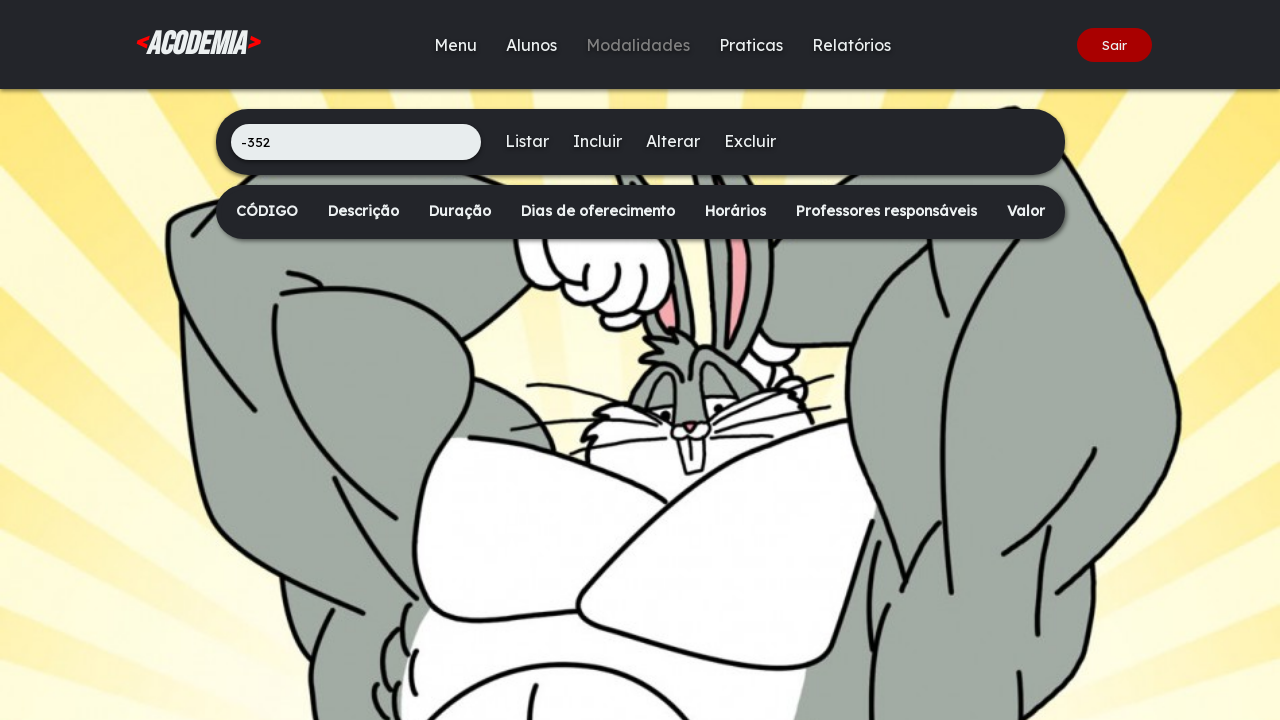

Waited for Incluir button to appear
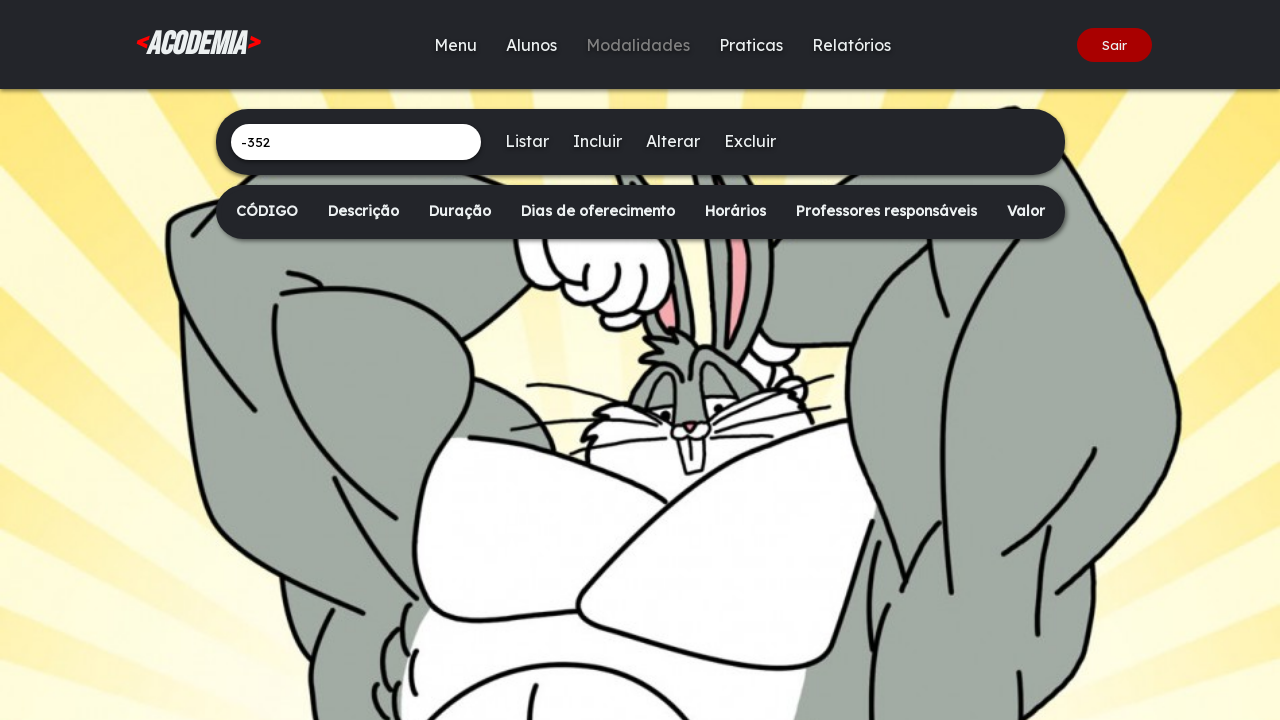

Clicked Incluir button at (597, 141) on xpath=/html/body/div[2]/main/div[1]/ul/li[3]/a
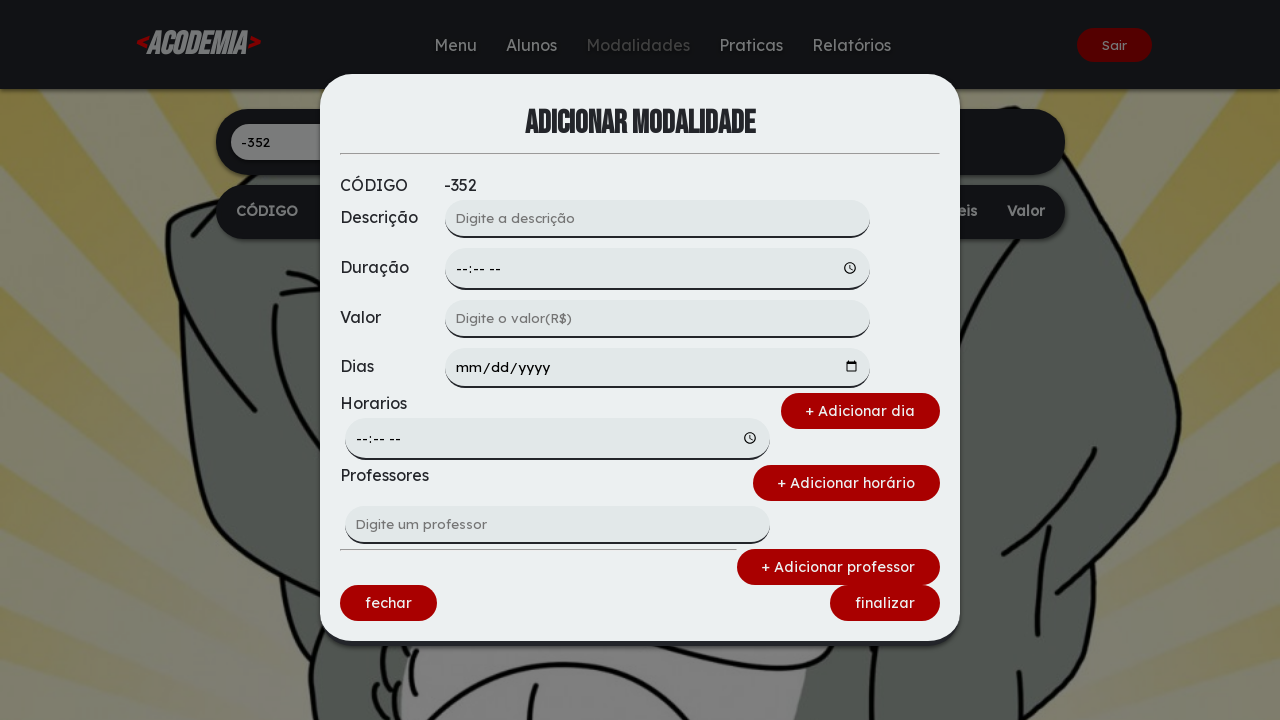

Modal container appeared after clicking Incluir
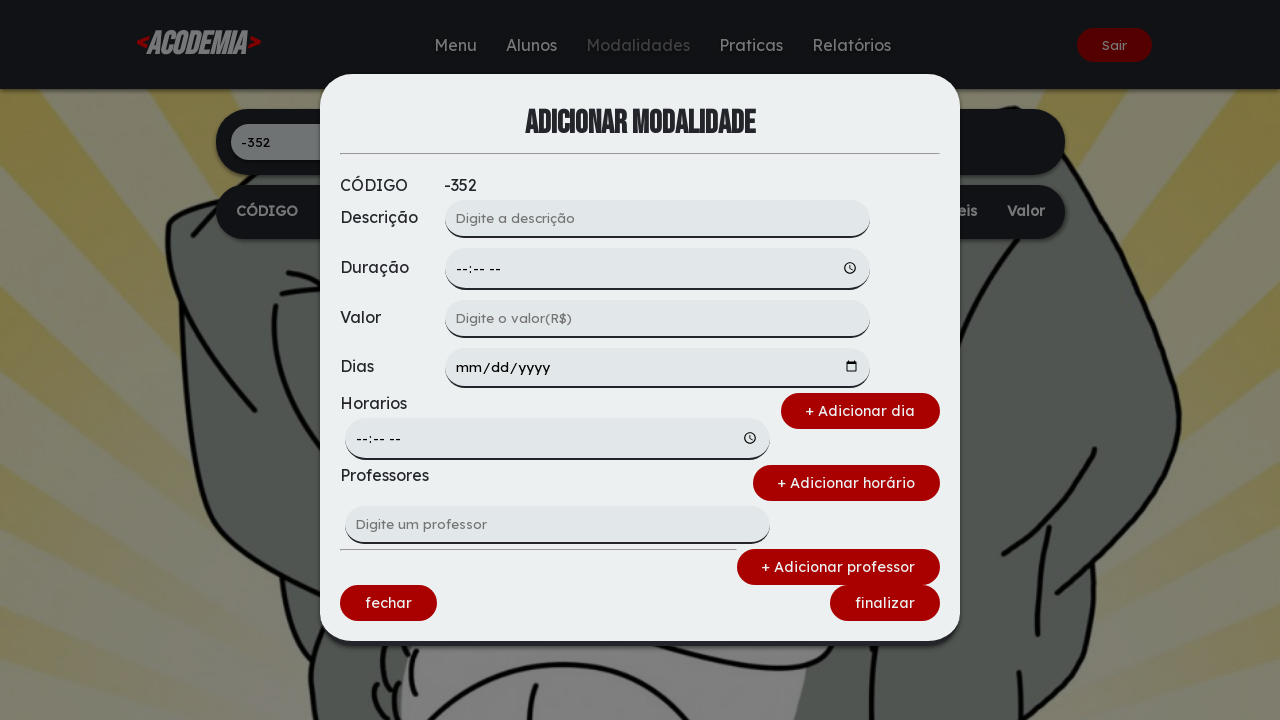

Waited for Finalizar button to appear
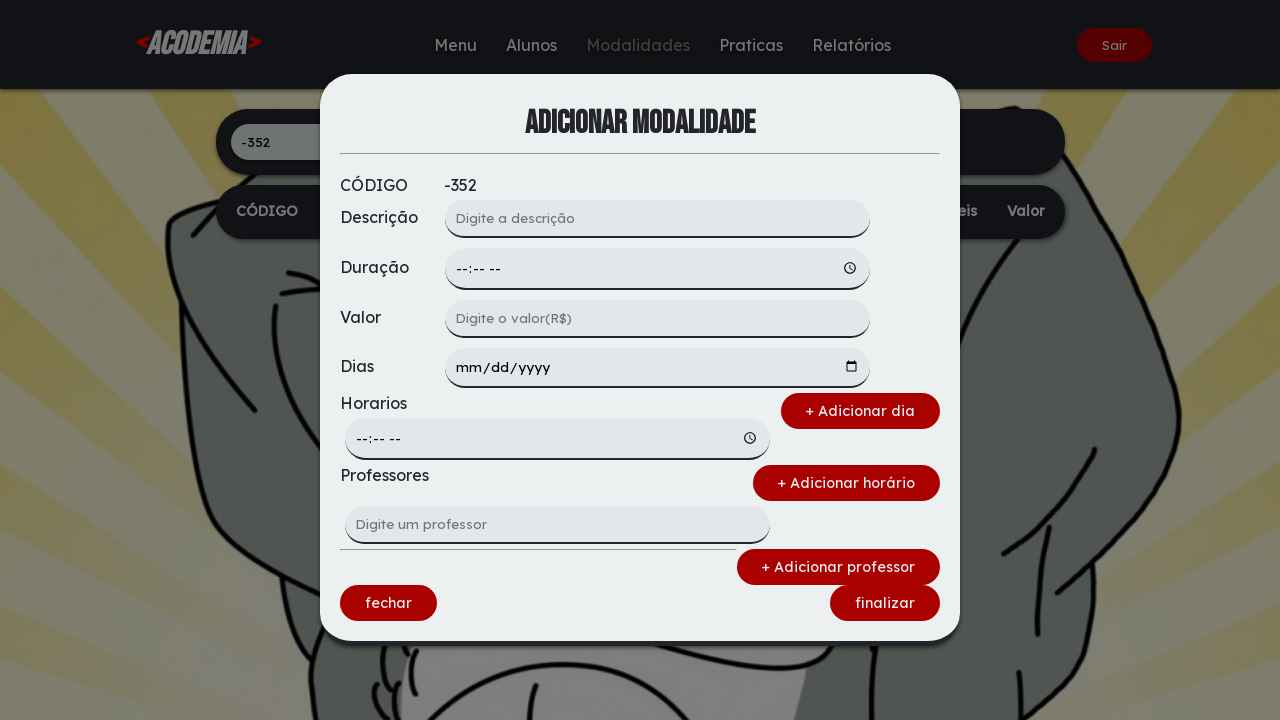

Clicked Finalizar button with empty form fields at (885, 603) on xpath=/html/body/div[1]/div/form/div[4]/a[2]
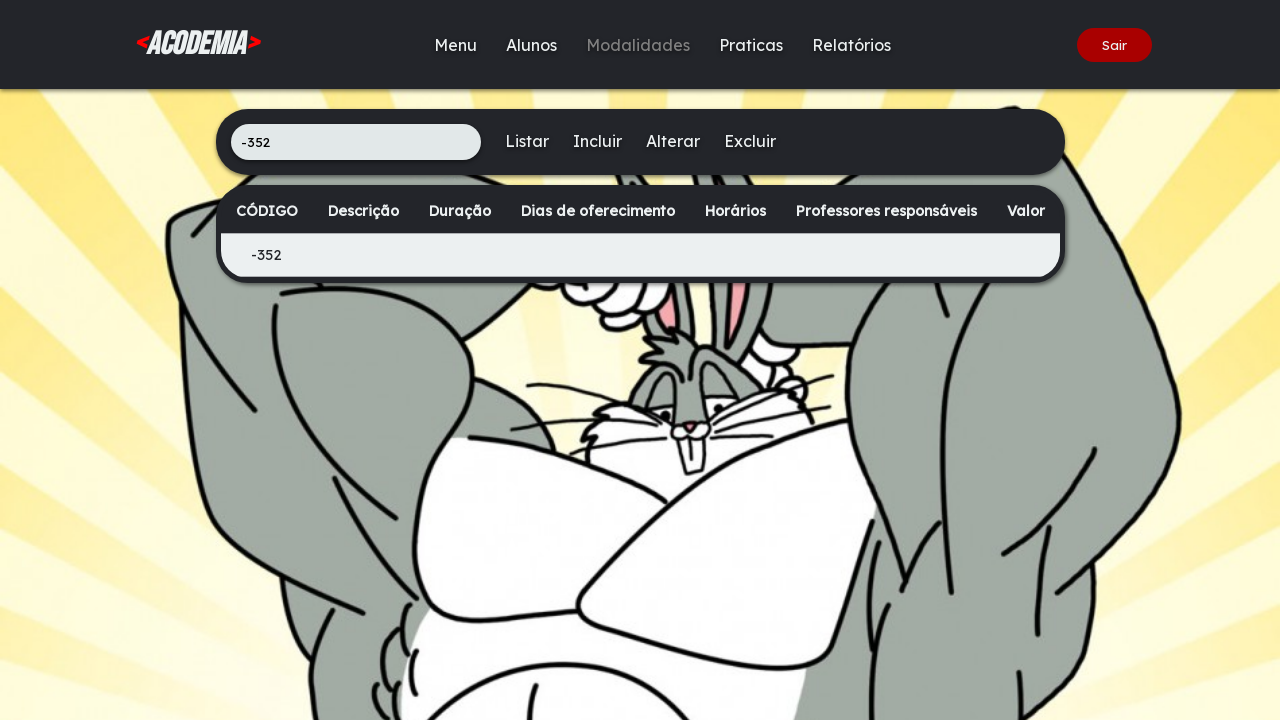

Error validation message displayed or content table appeared
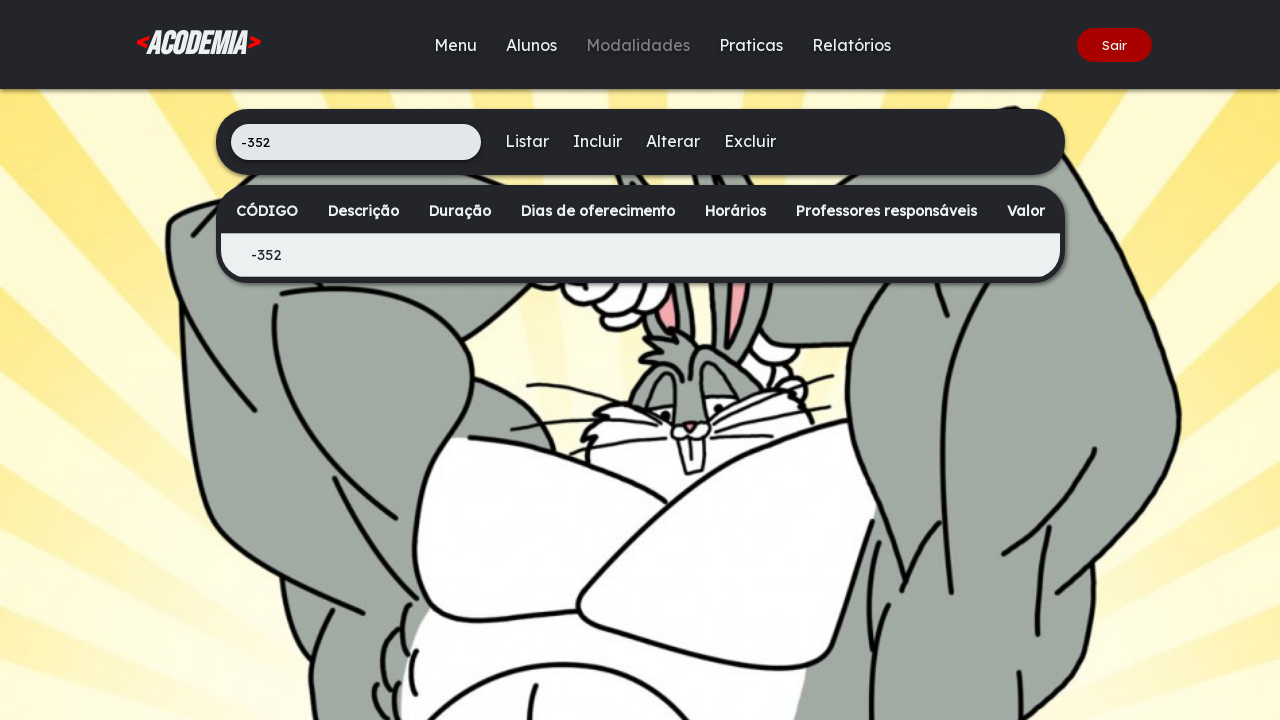

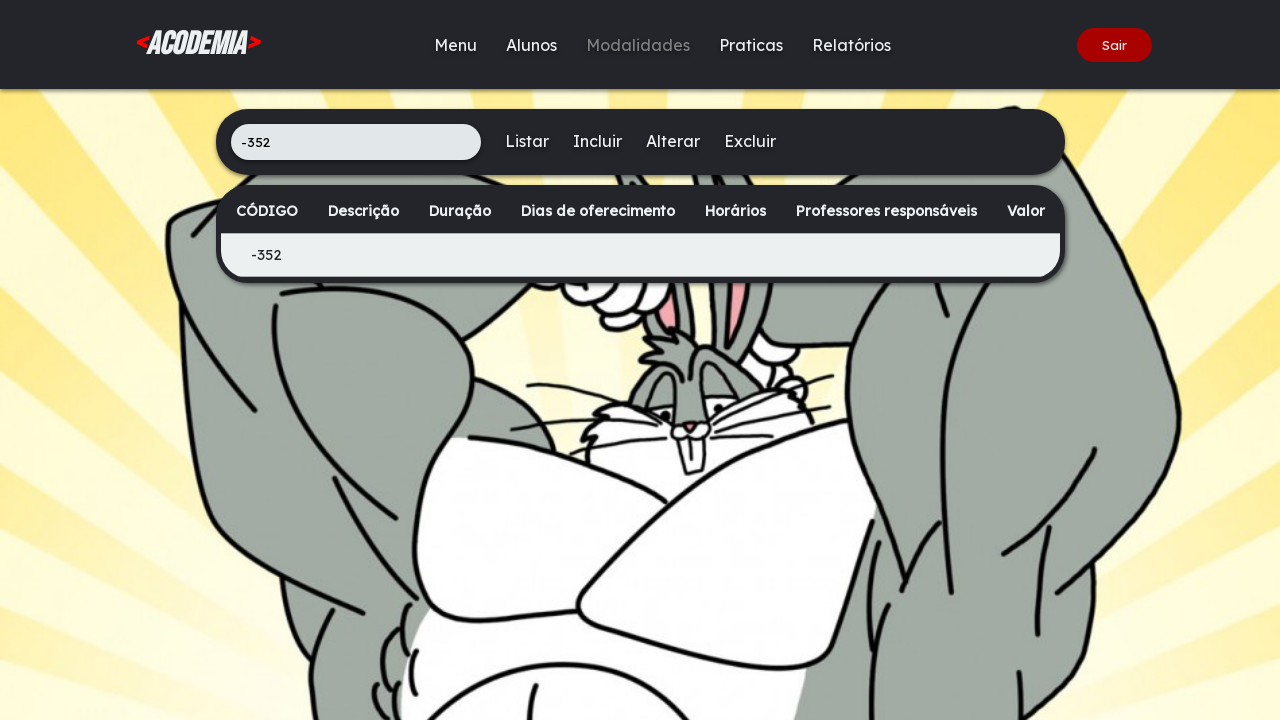